Navigates to the text box page and verifies that the Full Name input field is visible

Starting URL: https://demoqa.com/elements

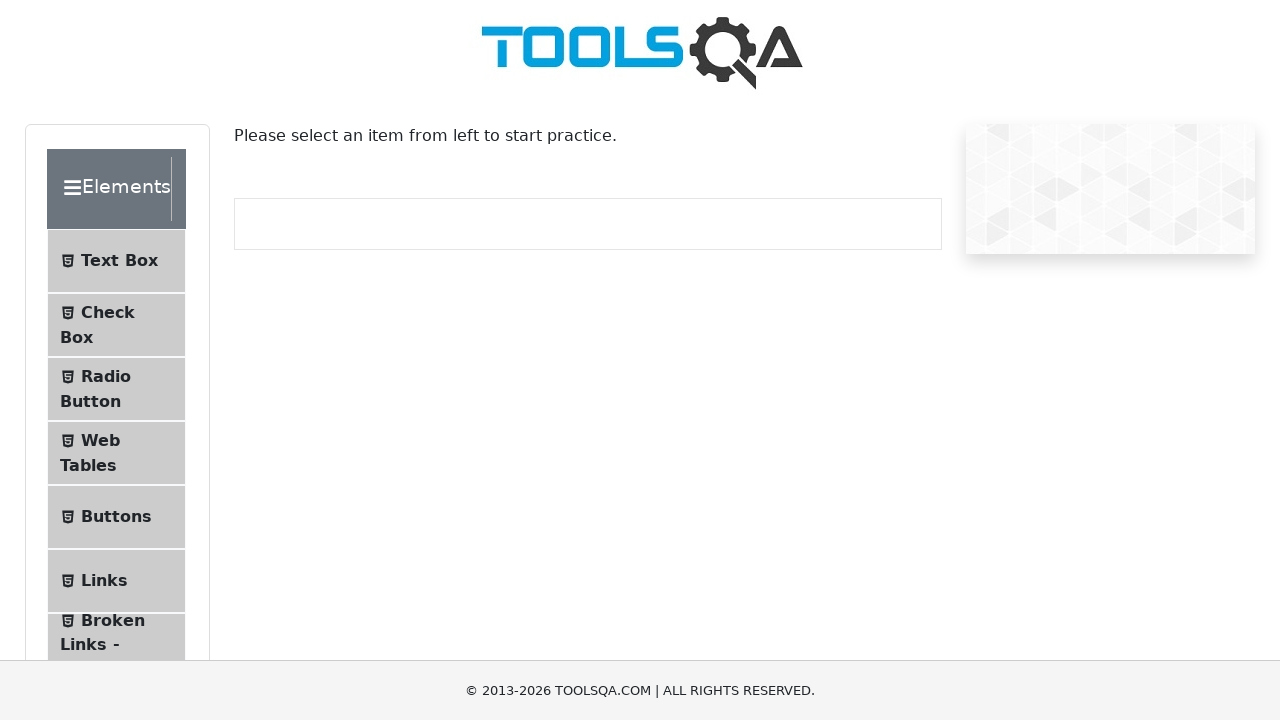

Clicked on Text Box menu item at (119, 261) on internal:text="Text Box"i
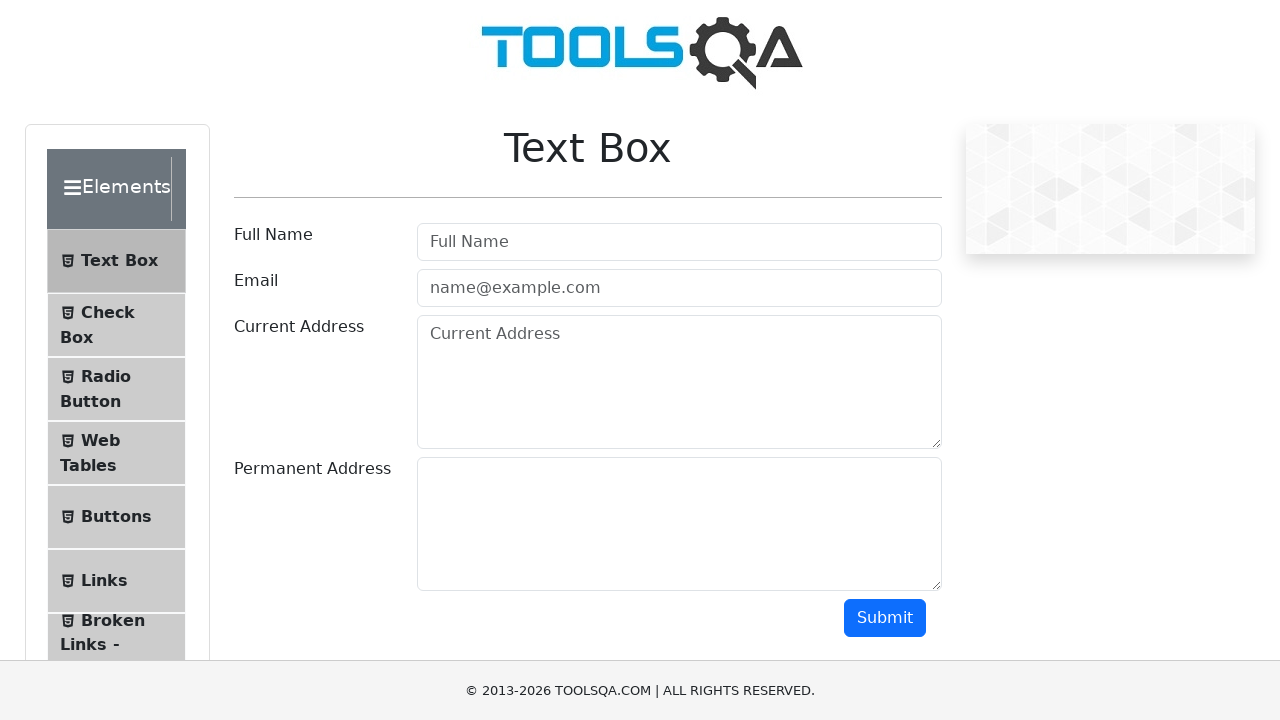

Text box page loaded successfully
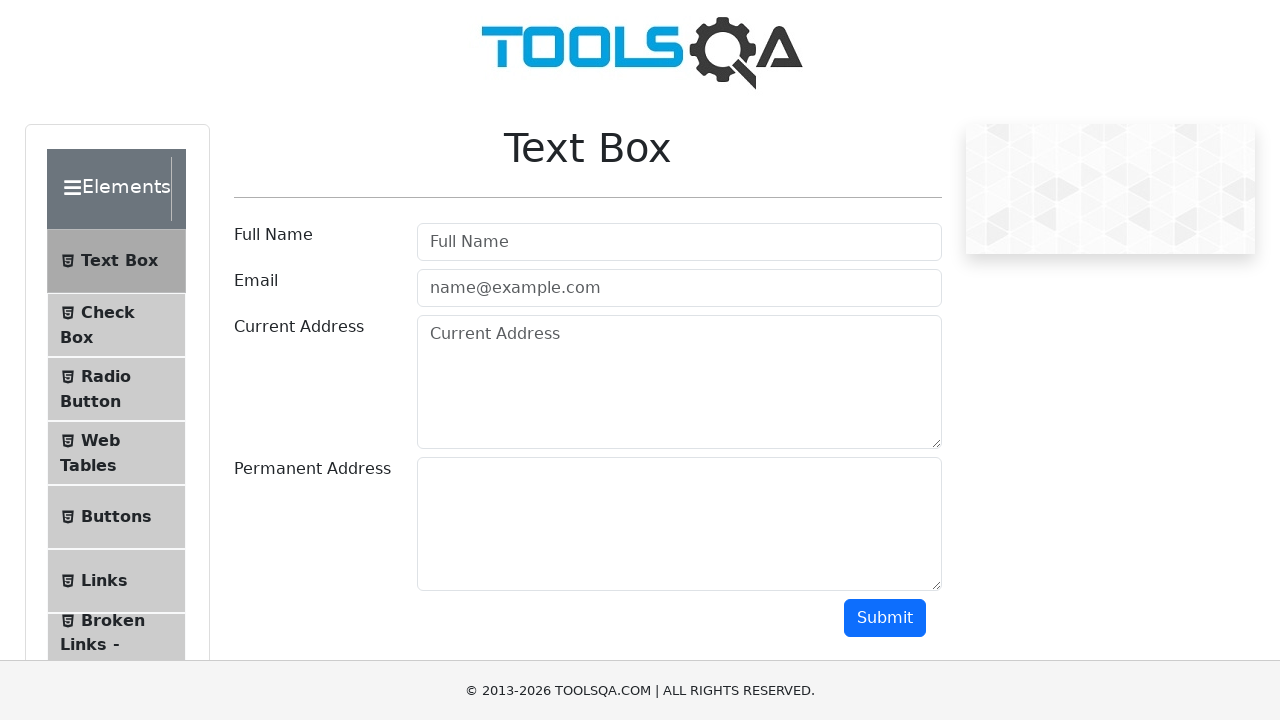

Full Name input field is visible
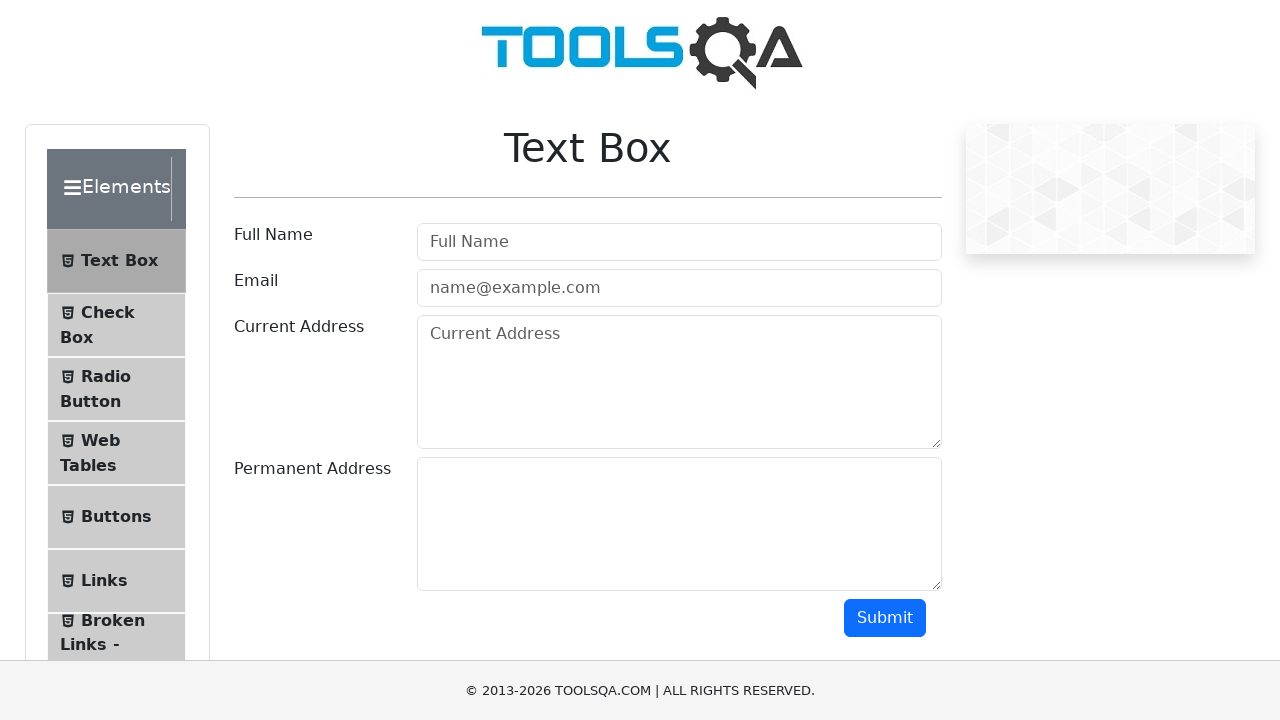

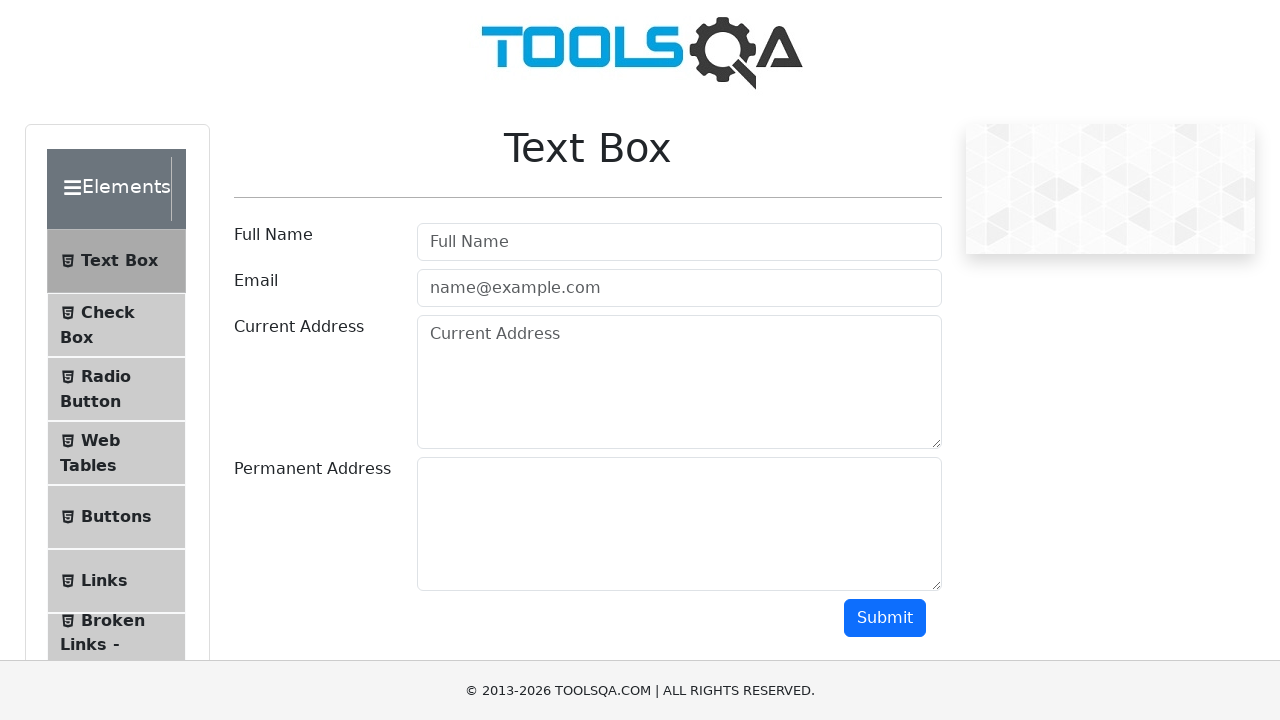